Navigates to the Rahul Shetty Academy Selenium Practice e-commerce page and verifies the page loads successfully

Starting URL: https://rahulshettyacademy.com/seleniumPractise/#/

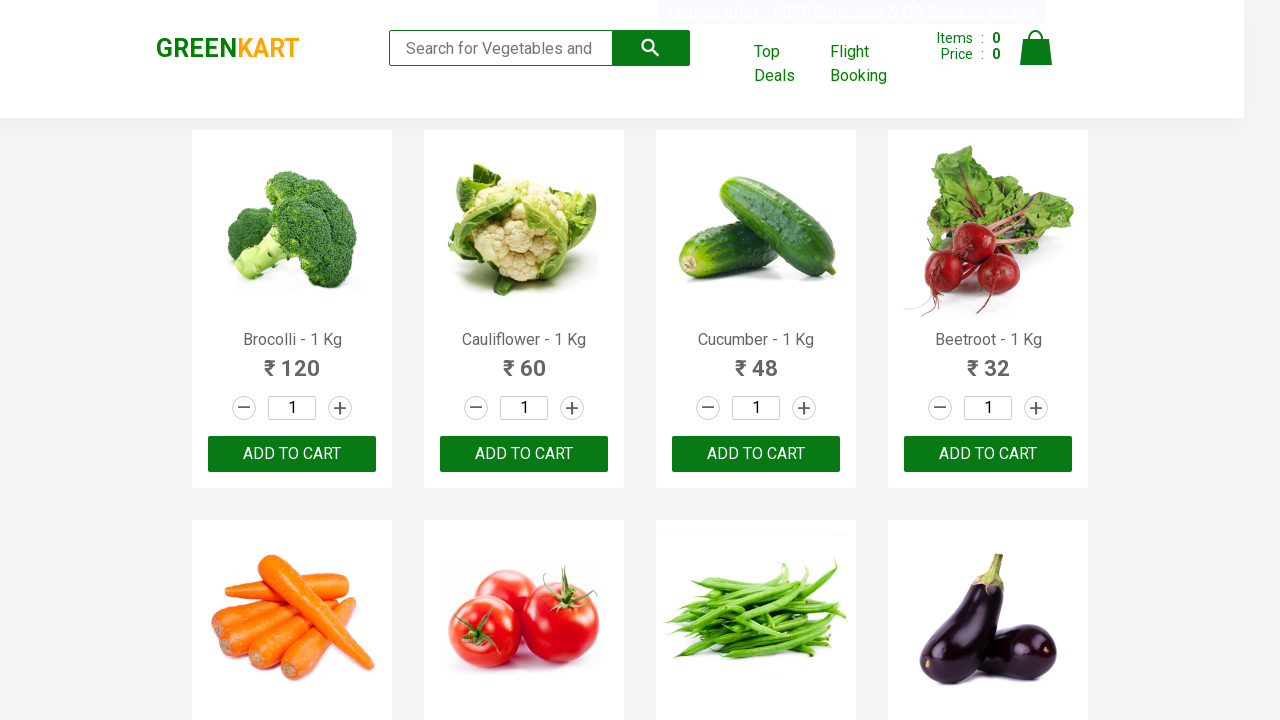

Waited for products section to load on Rahul Shetty Academy e-commerce page
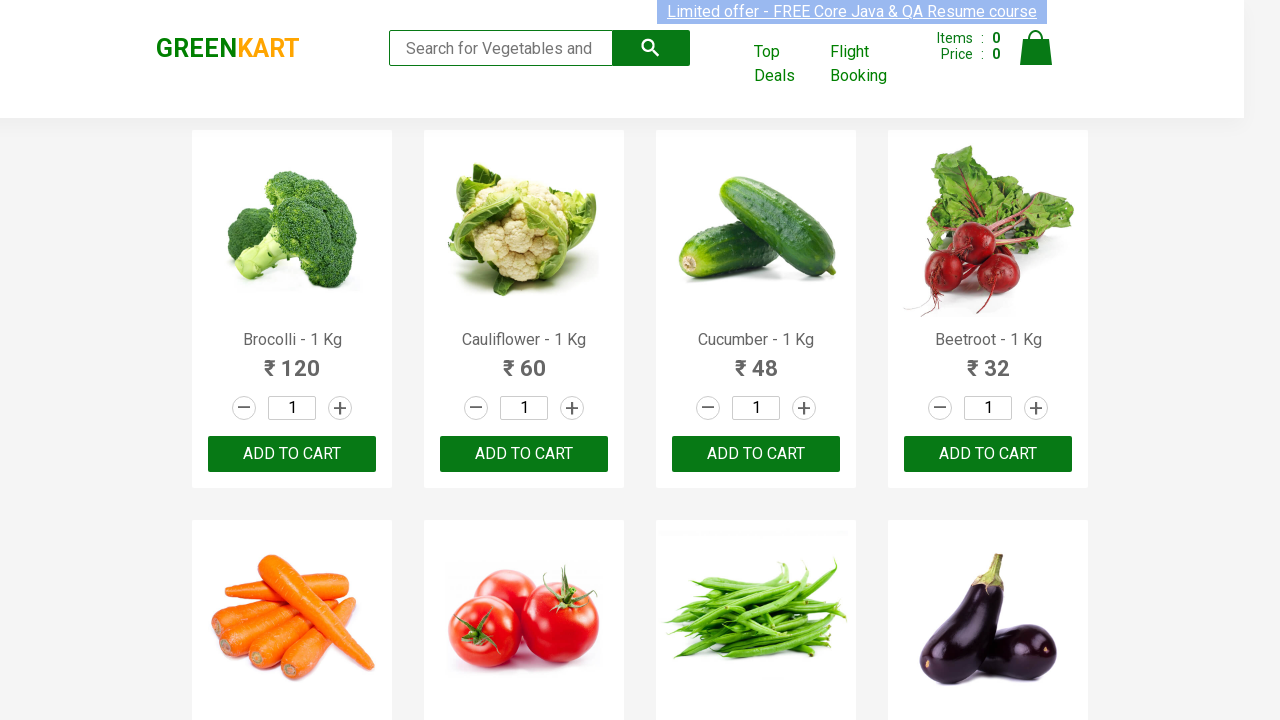

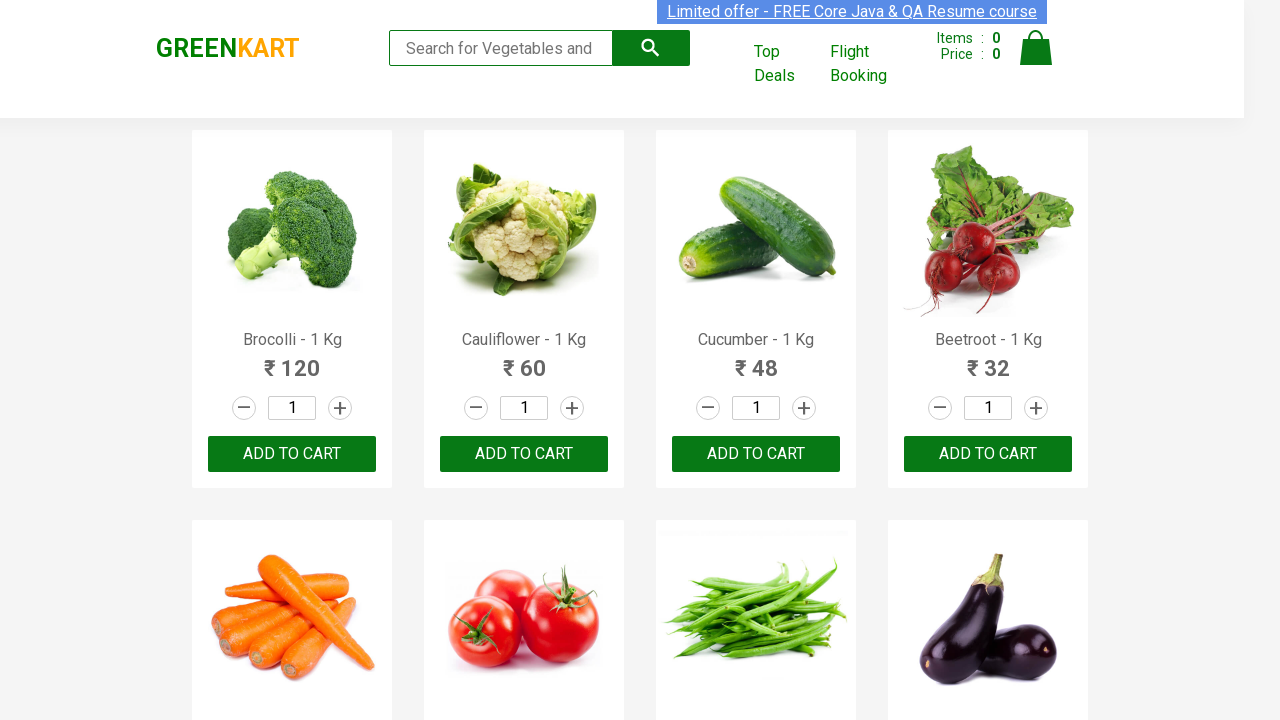